Tests browser navigation commands by navigating to GitHub, then using back, forward, and refresh browser functions

Starting URL: https://www.github.com/

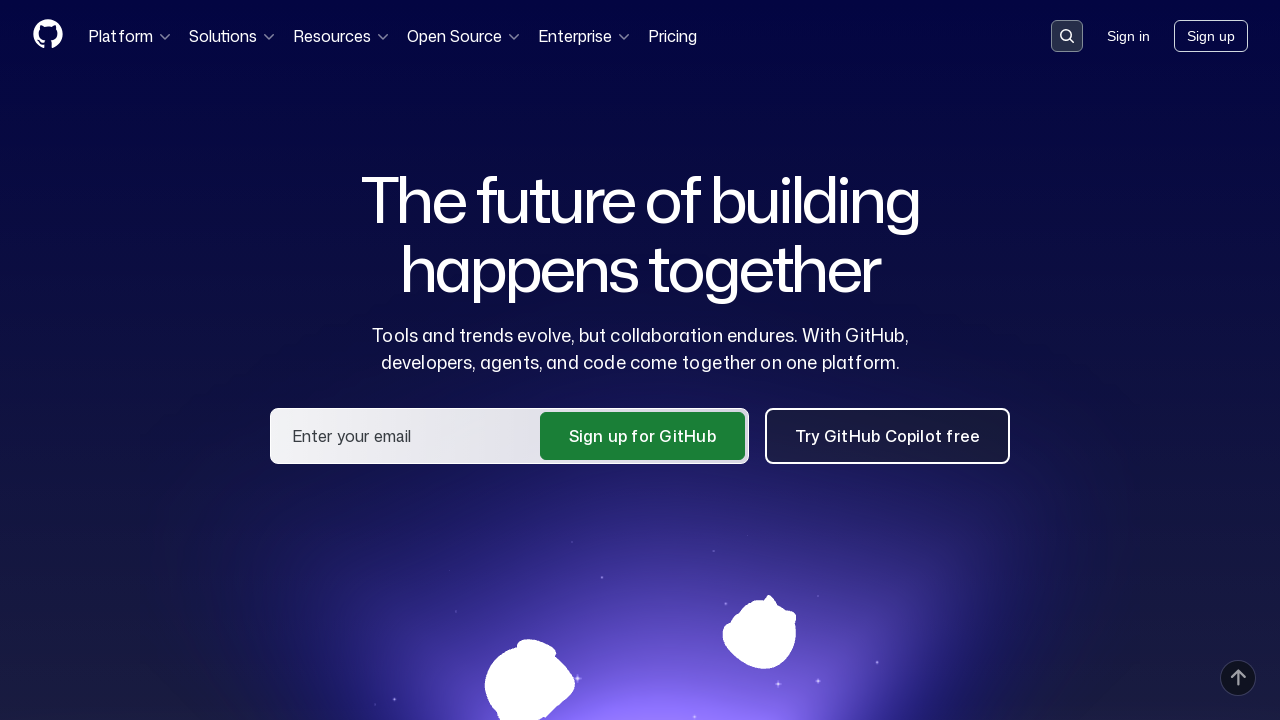

Navigated to GitHub homepage
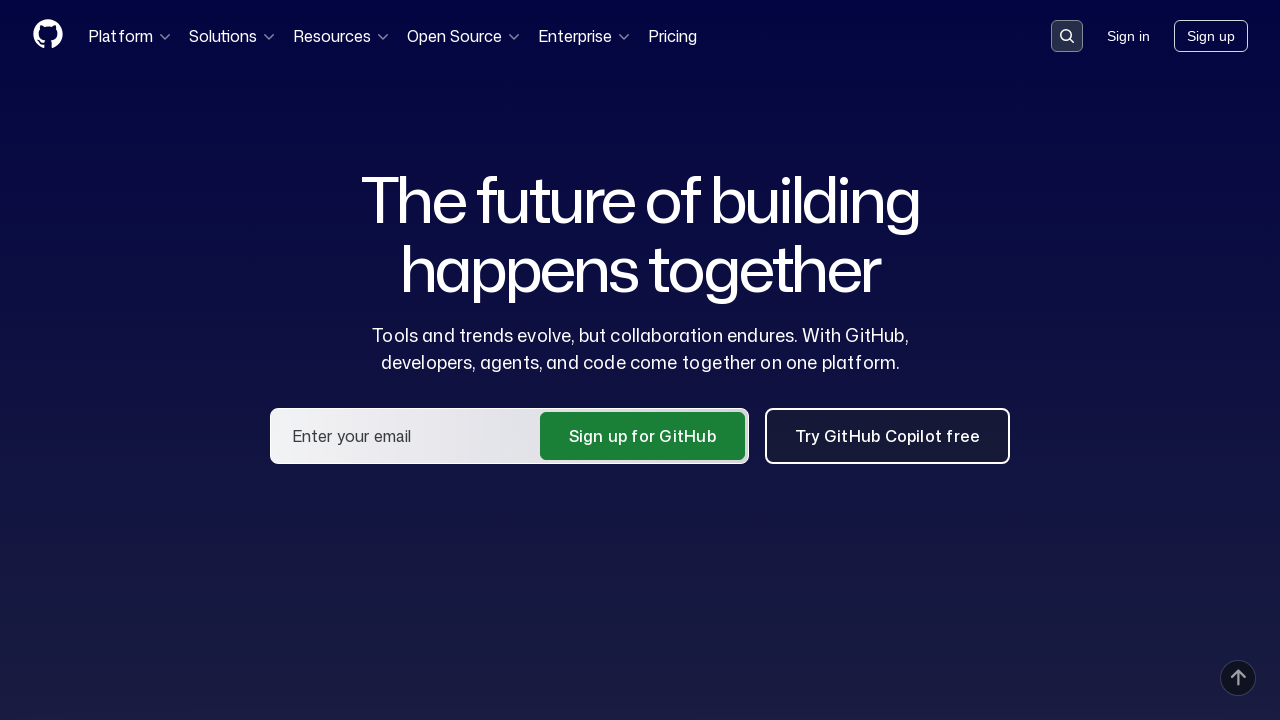

Attempted to navigate back (no previous page in history)
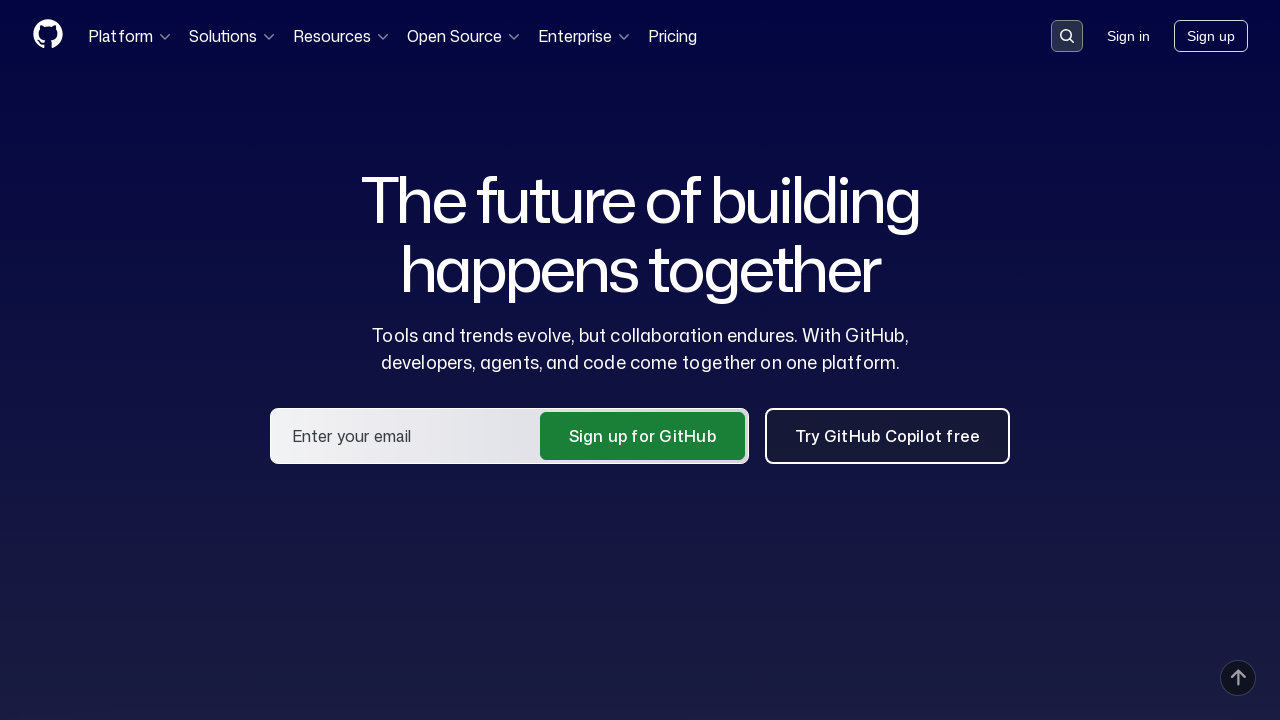

Navigated forward in browser history
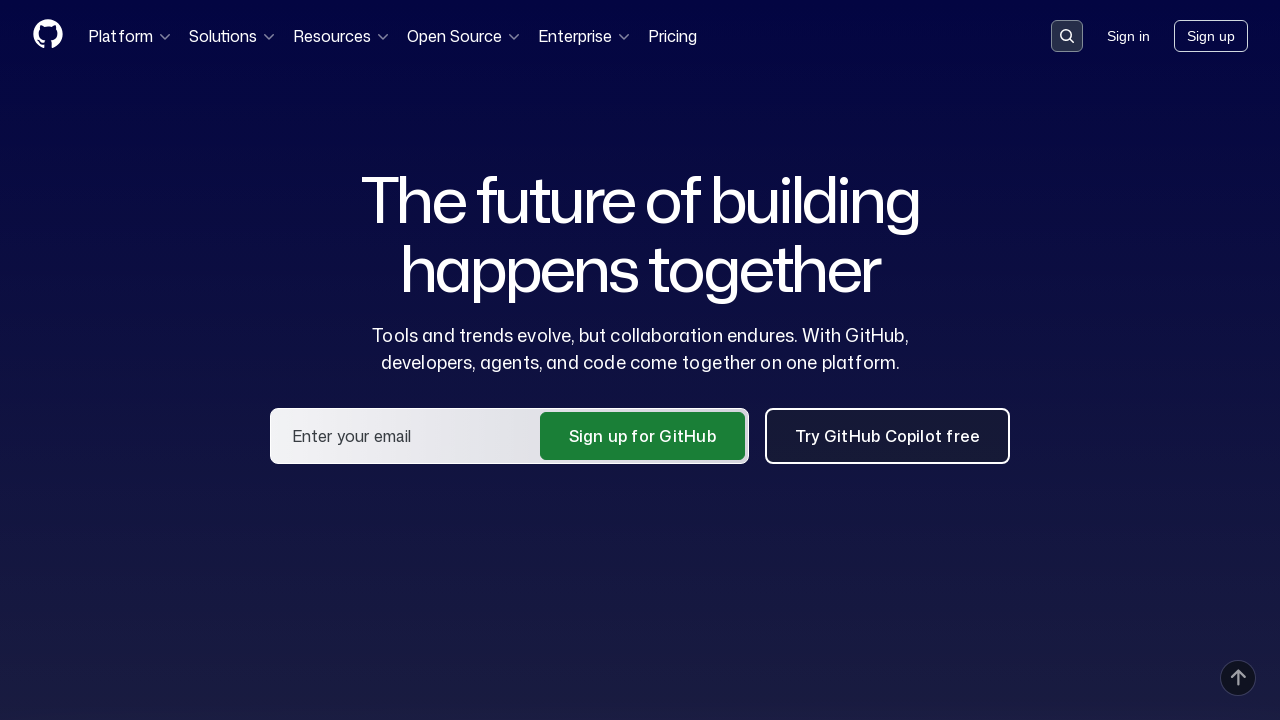

Refreshed the current page
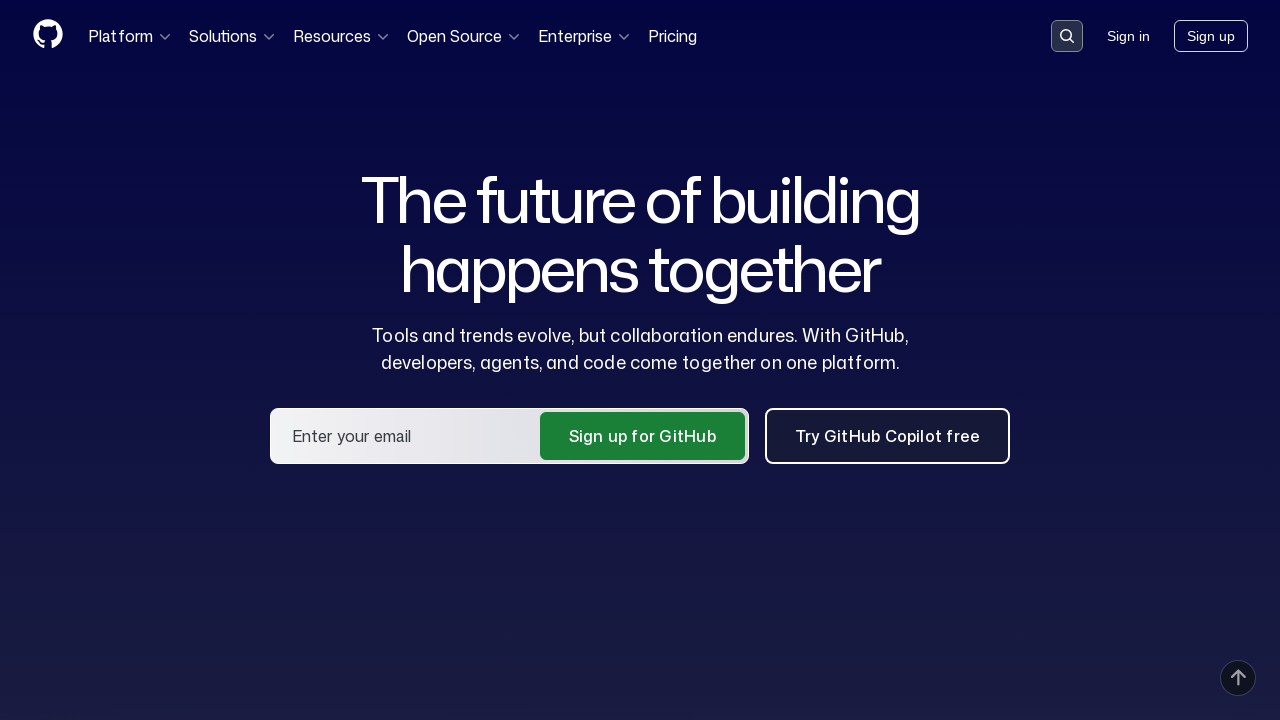

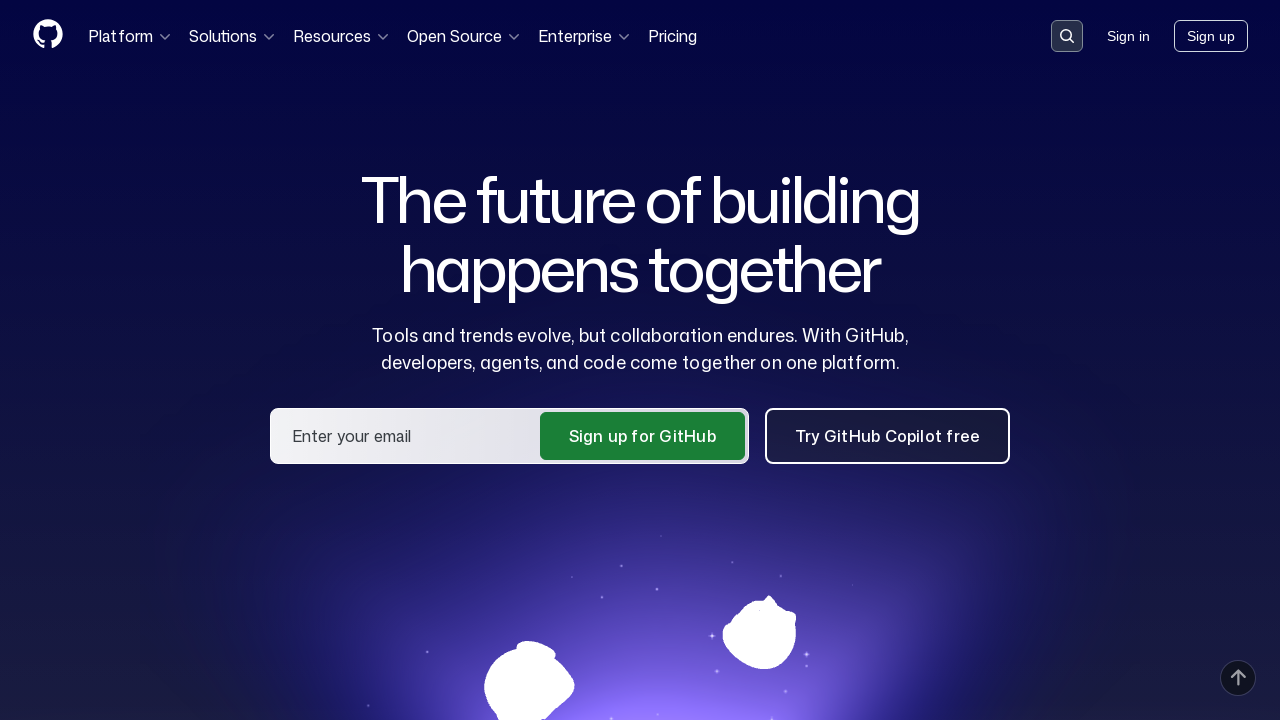